Tests authorization form validation with empty fields

Starting URL: http://intershop5.skillbox.ru/my-account/

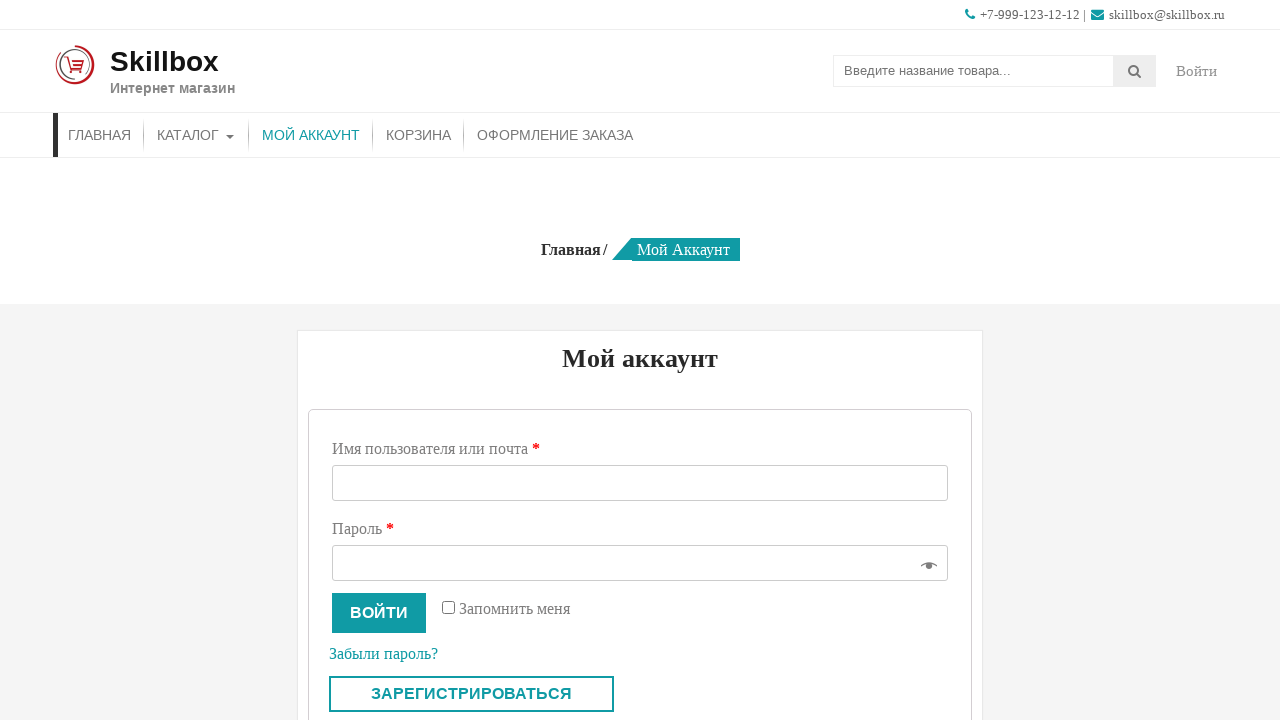

Clicked login button without filling any fields at (379, 613) on button[name='login']
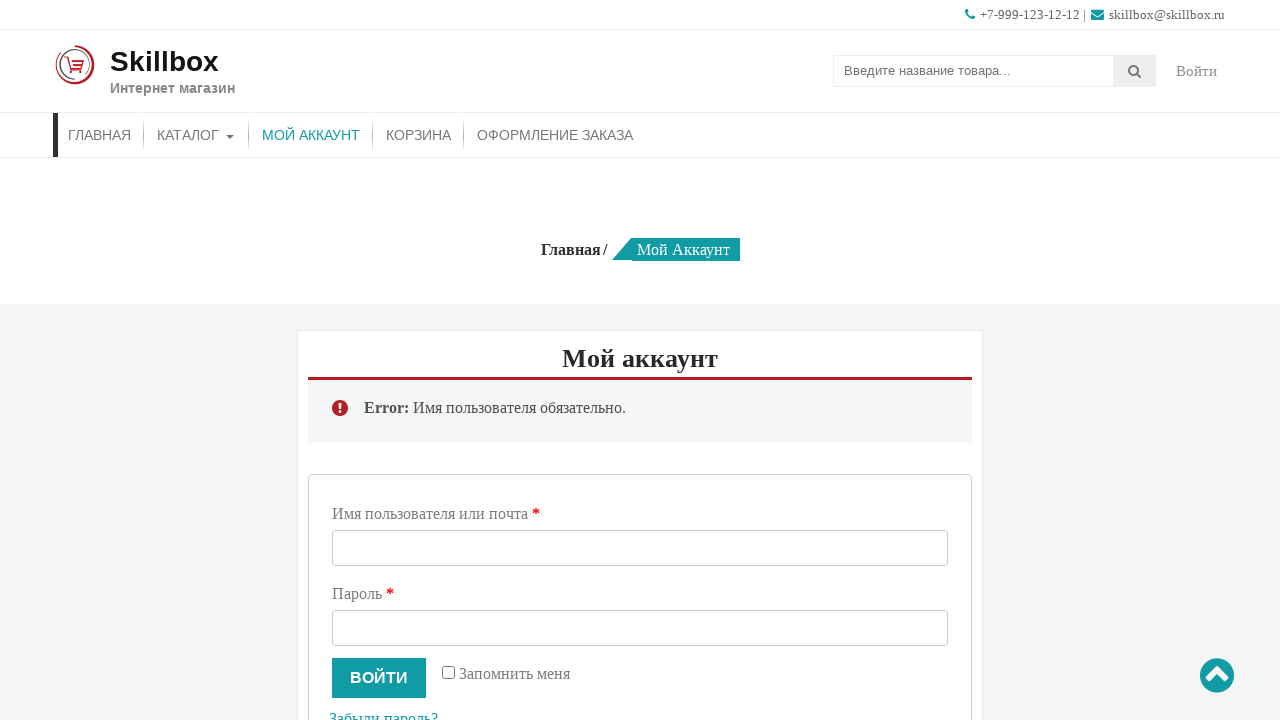

Error message appeared, validating empty field handling
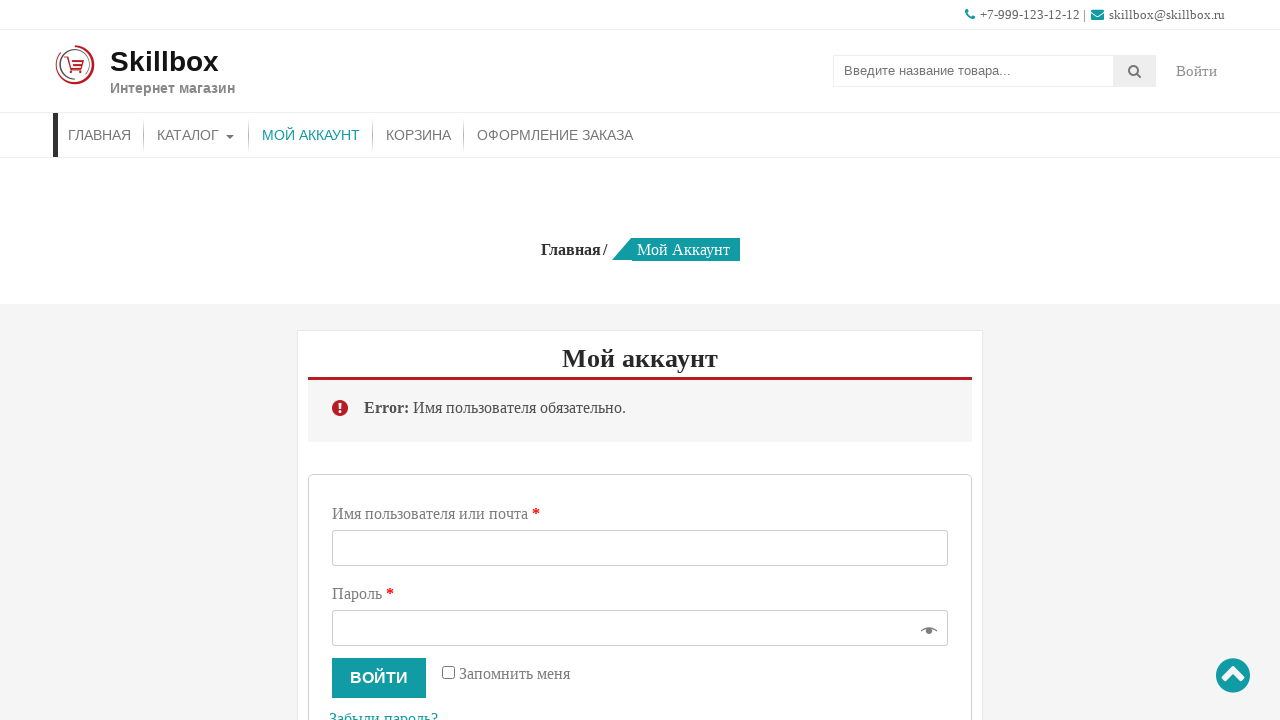

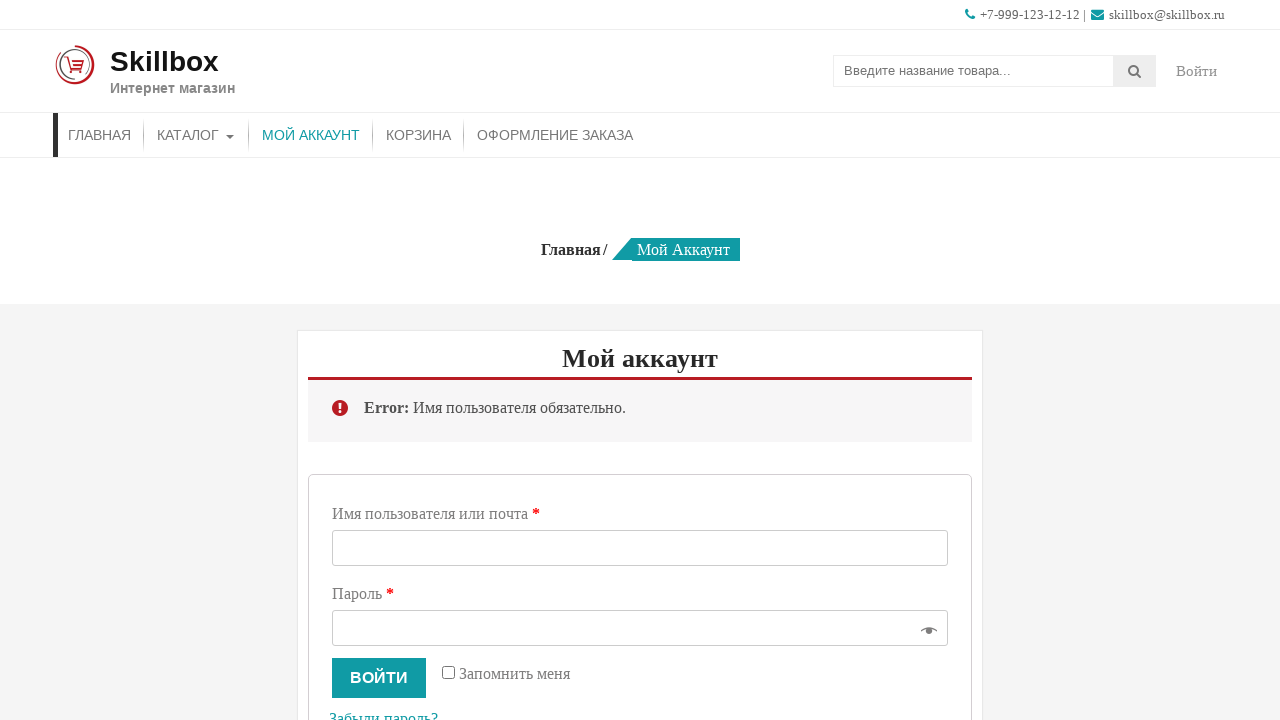